Navigates to a file download demo page and maximizes the browser window to verify the page loads successfully

Starting URL: https://demo.automationtesting.in/FileDownload.html

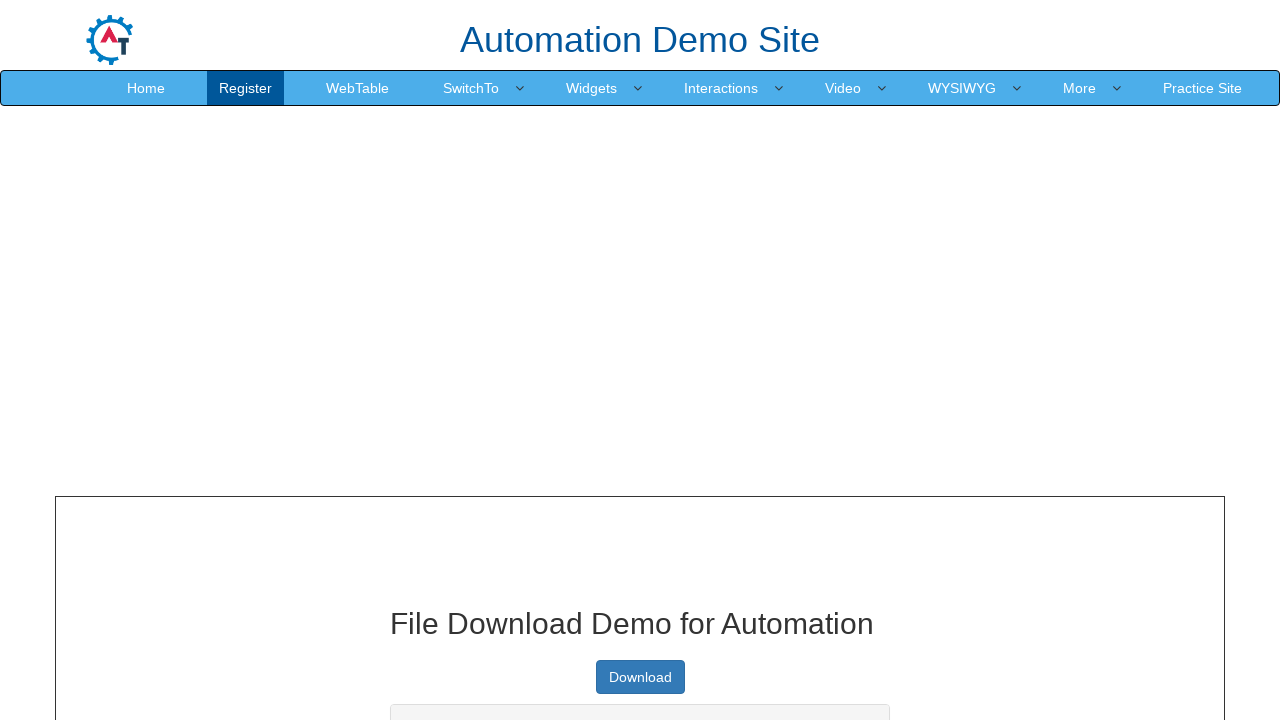

Set viewport size to 1920x1080 to maximize browser window
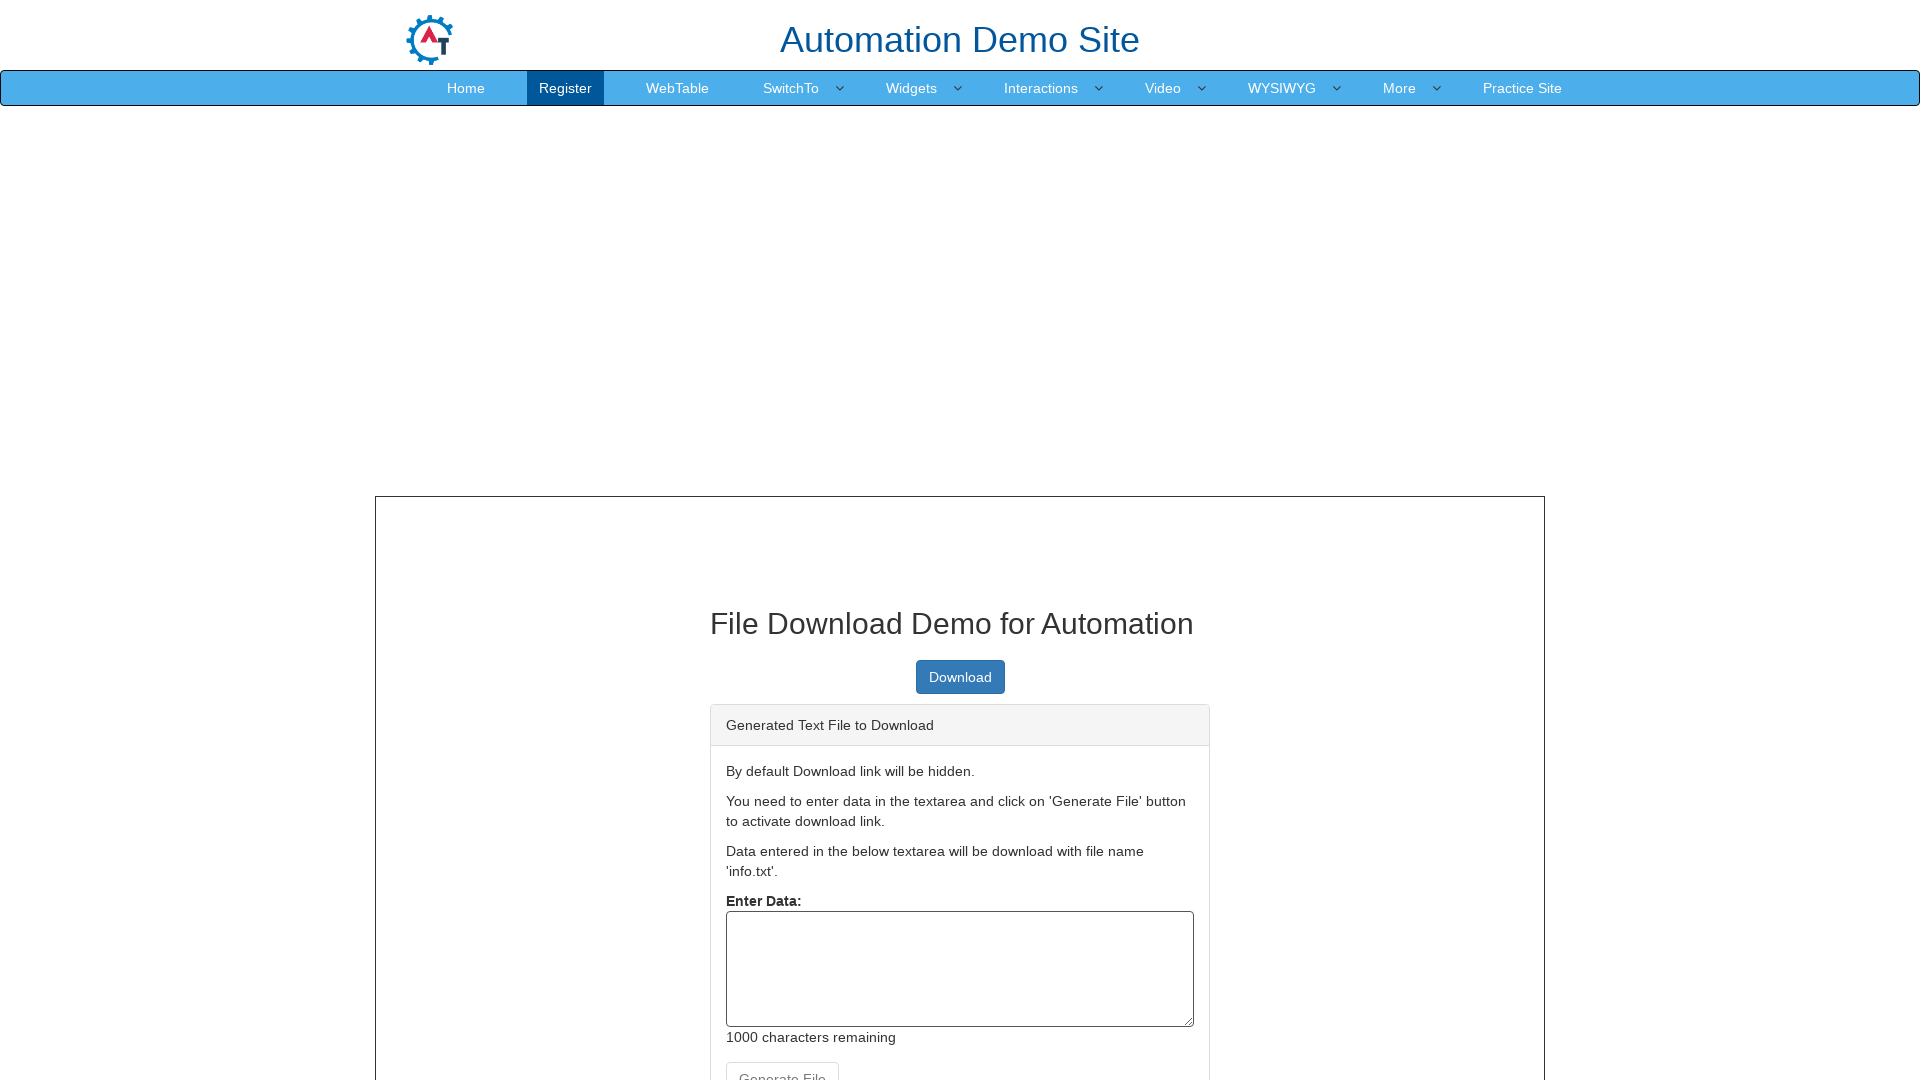

Page loaded successfully - DOM content rendered
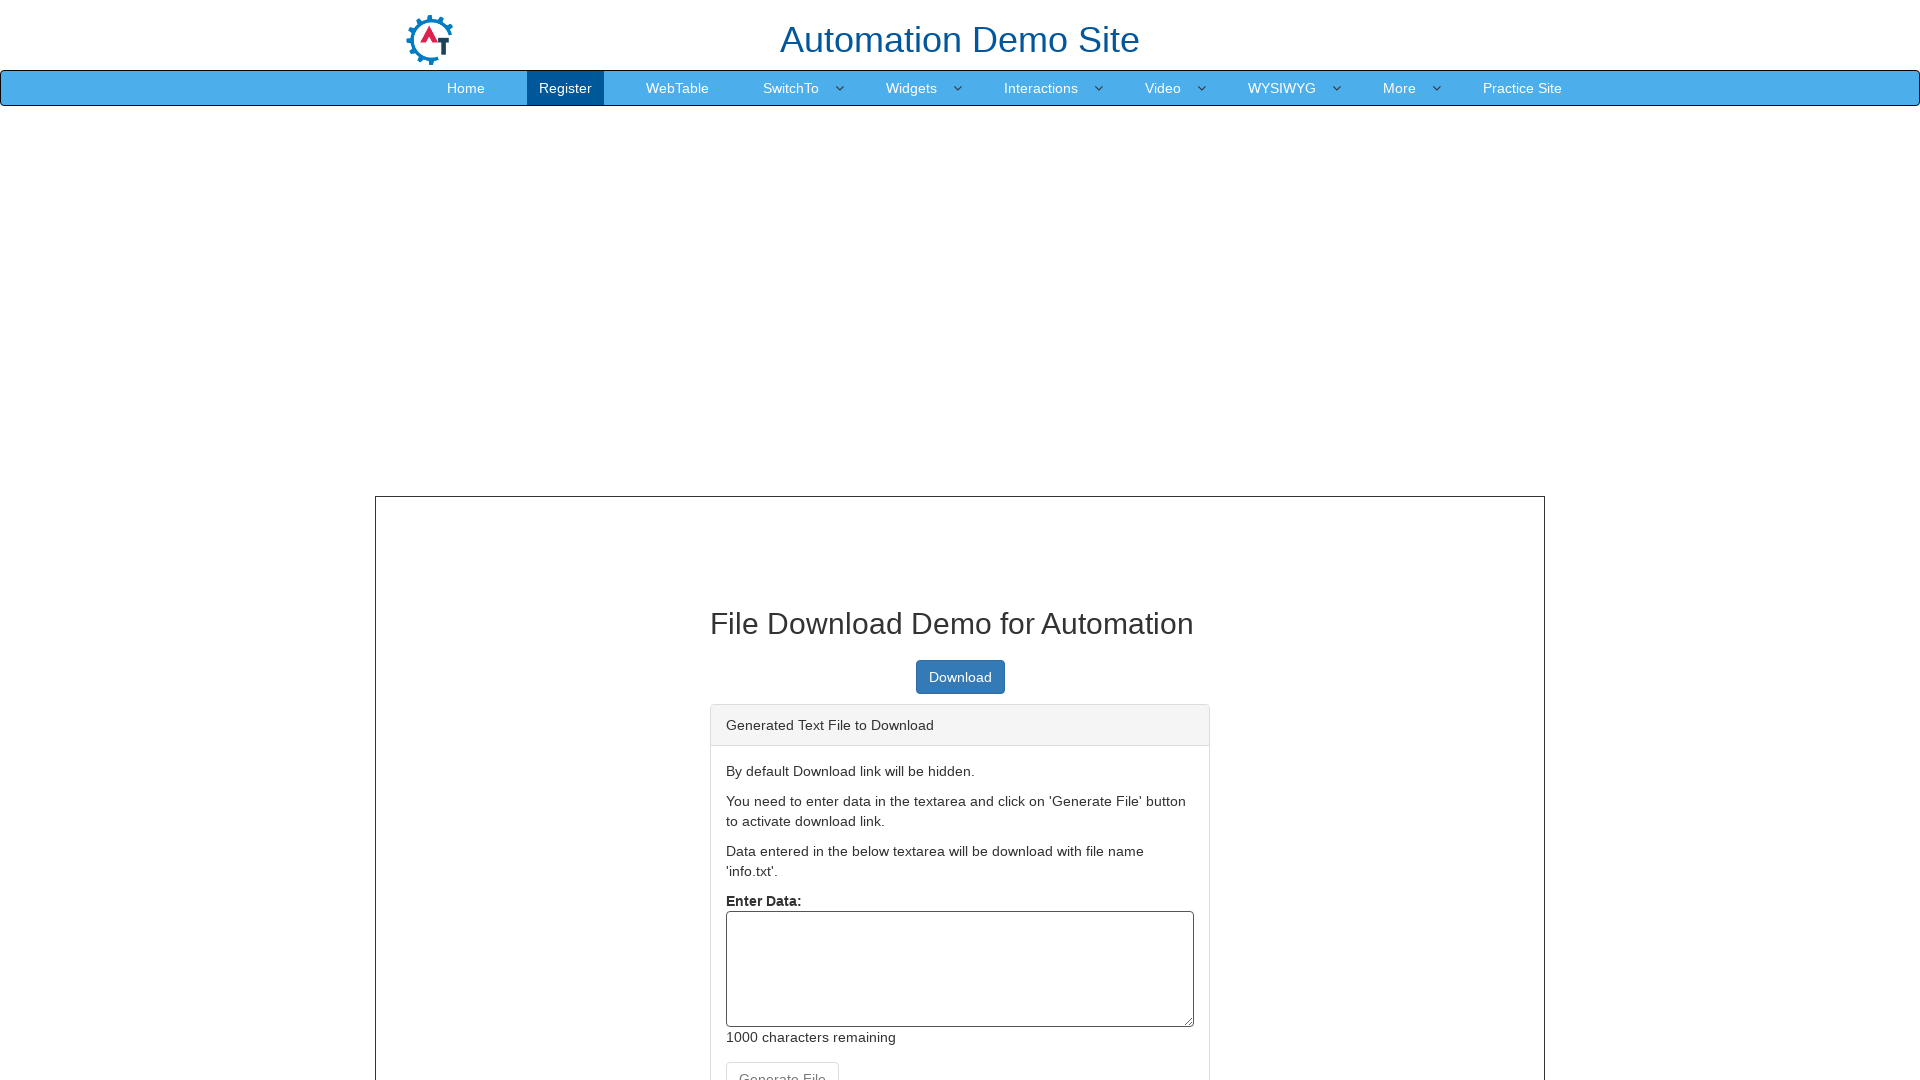

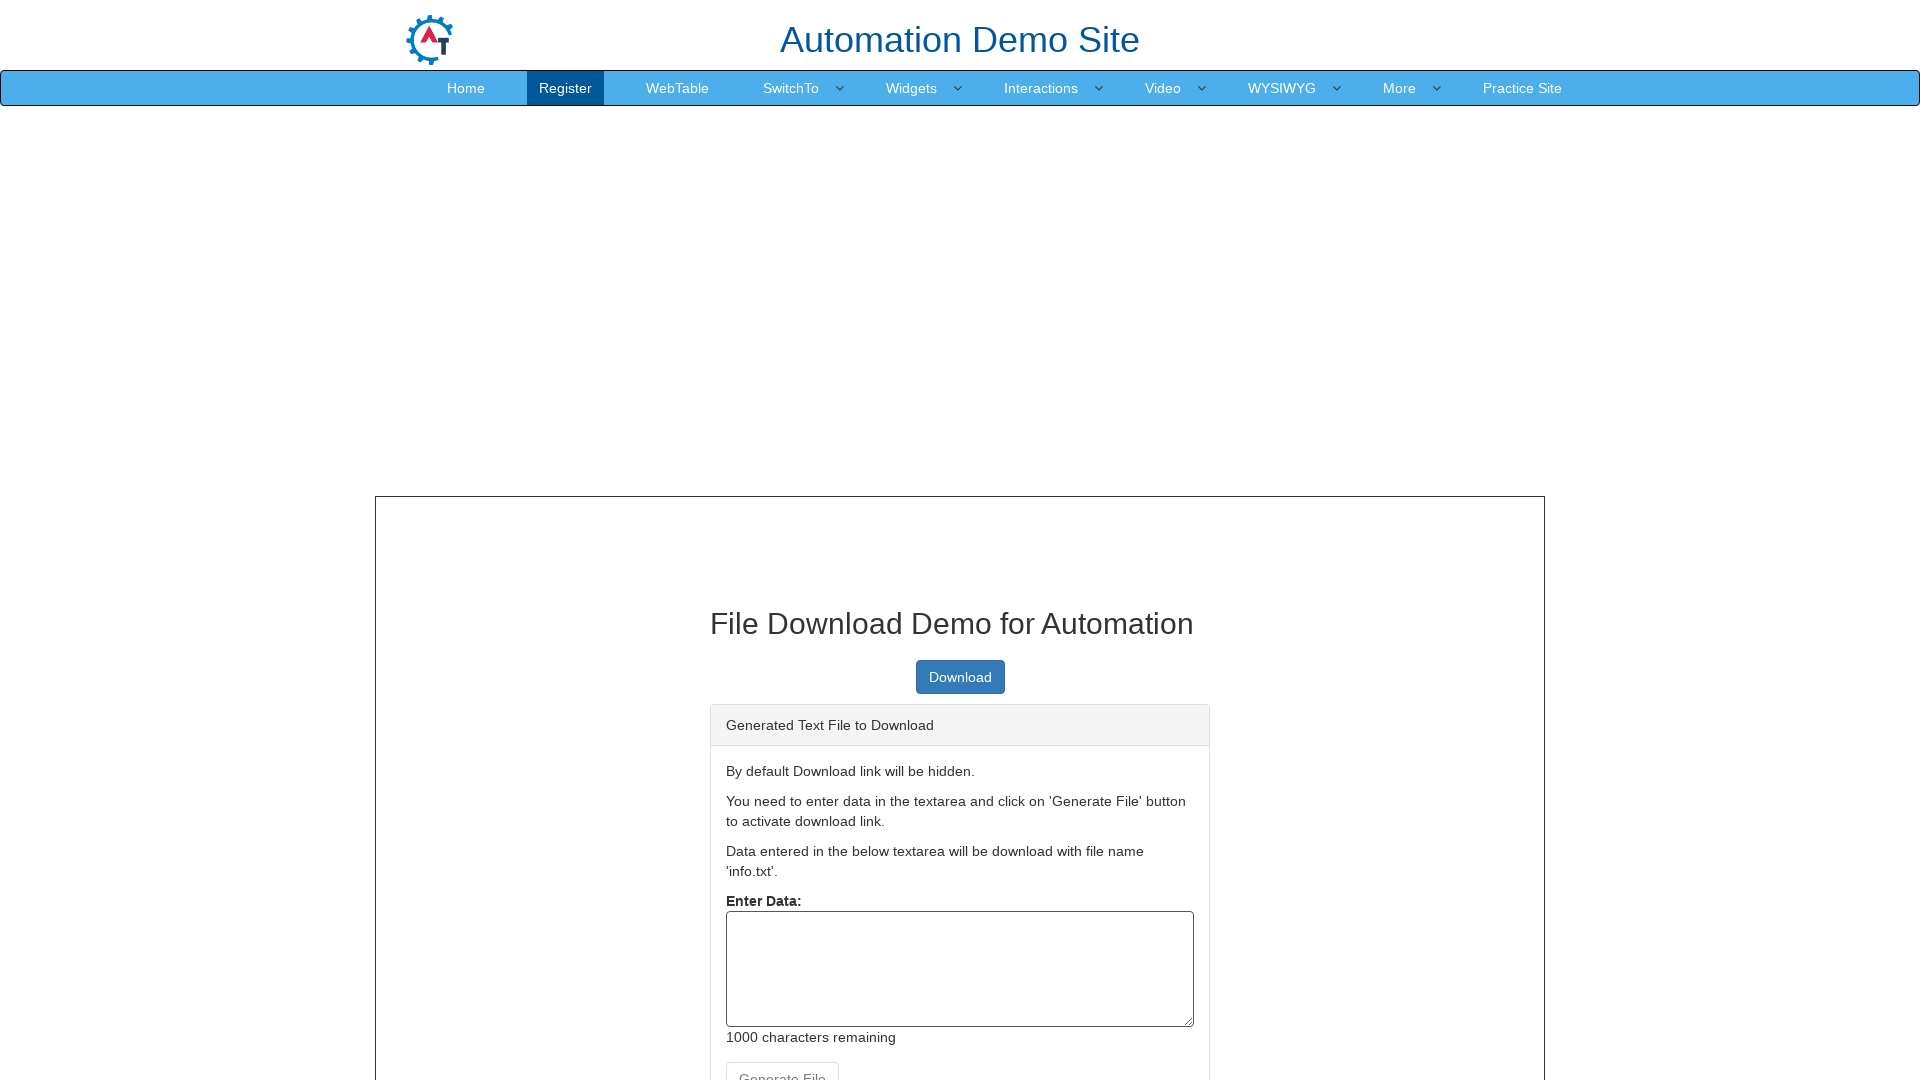